Tests the TodoMVC application by creating a new todo item, then navigating through the Active, Completed, and All filter views

Starting URL: https://demo.playwright.dev/todomvc/

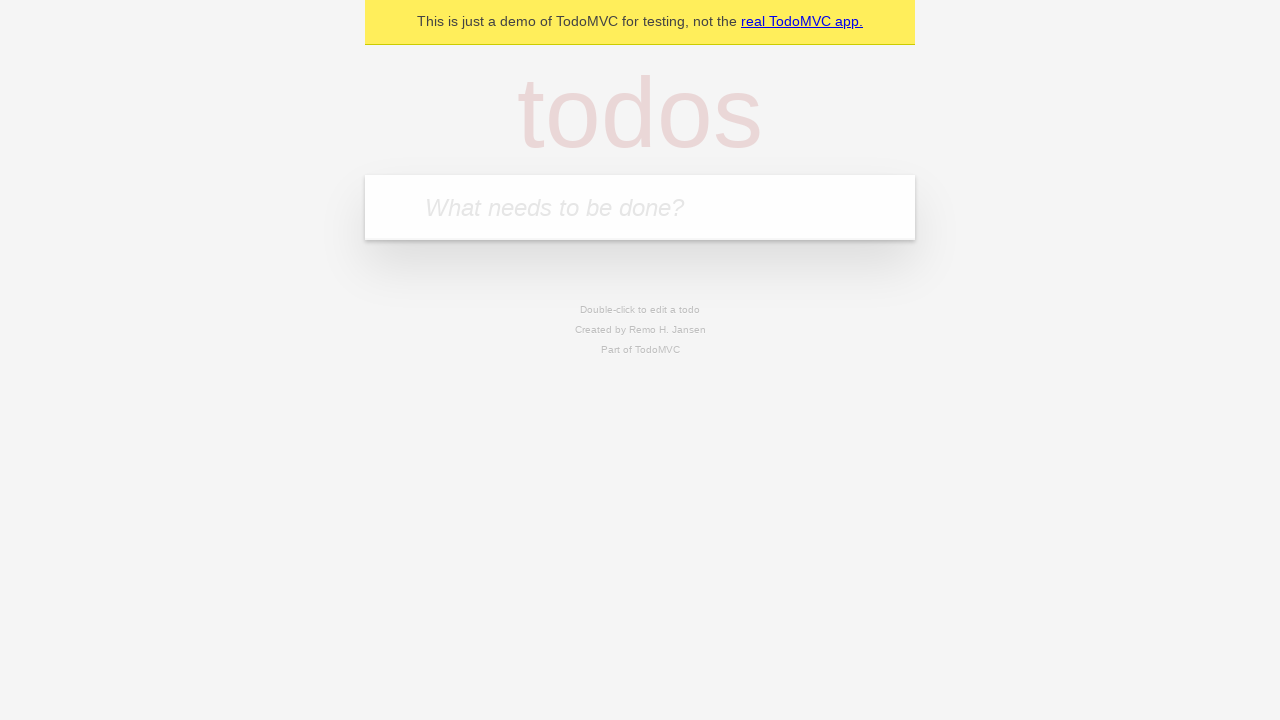

Navigated to TodoMVC application at https://demo.playwright.dev/todomvc/#/
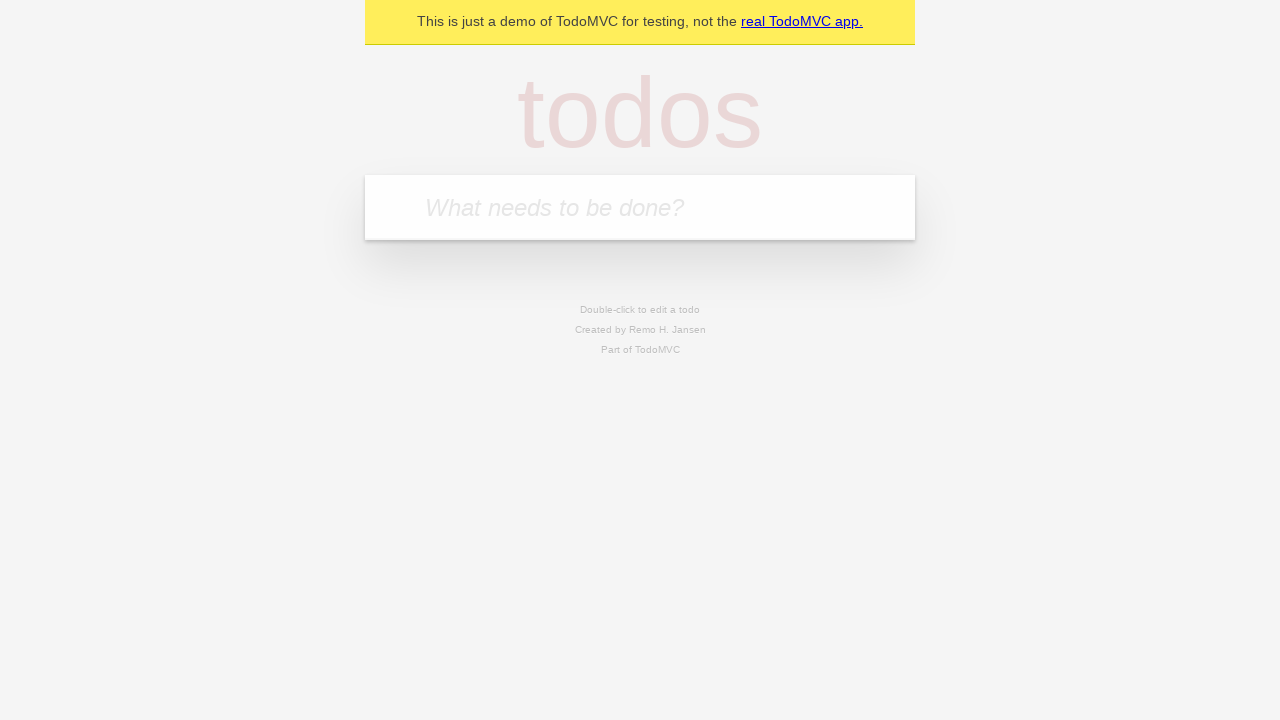

Clicked on the todo input field at (640, 207) on internal:attr=[placeholder="What needs to be done?"i]
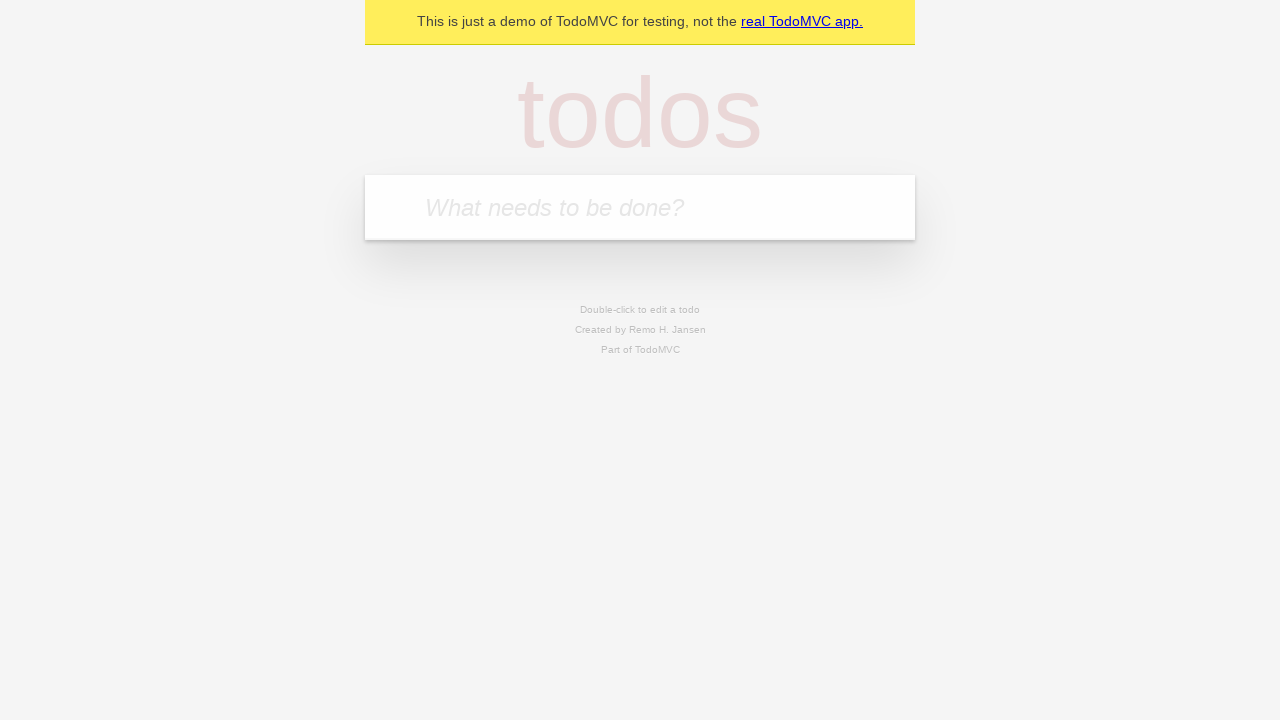

Filled in 'test' as a new todo item on internal:attr=[placeholder="What needs to be done?"i]
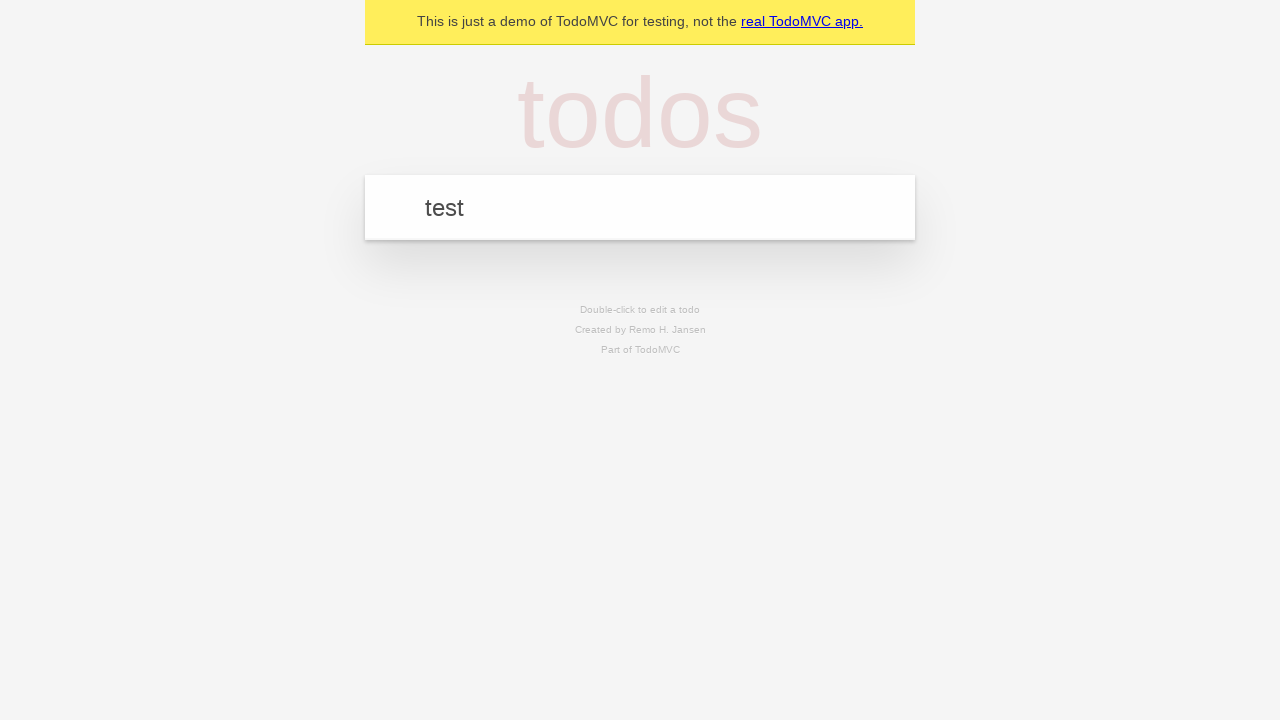

Pressed Enter to create the todo item on internal:attr=[placeholder="What needs to be done?"i]
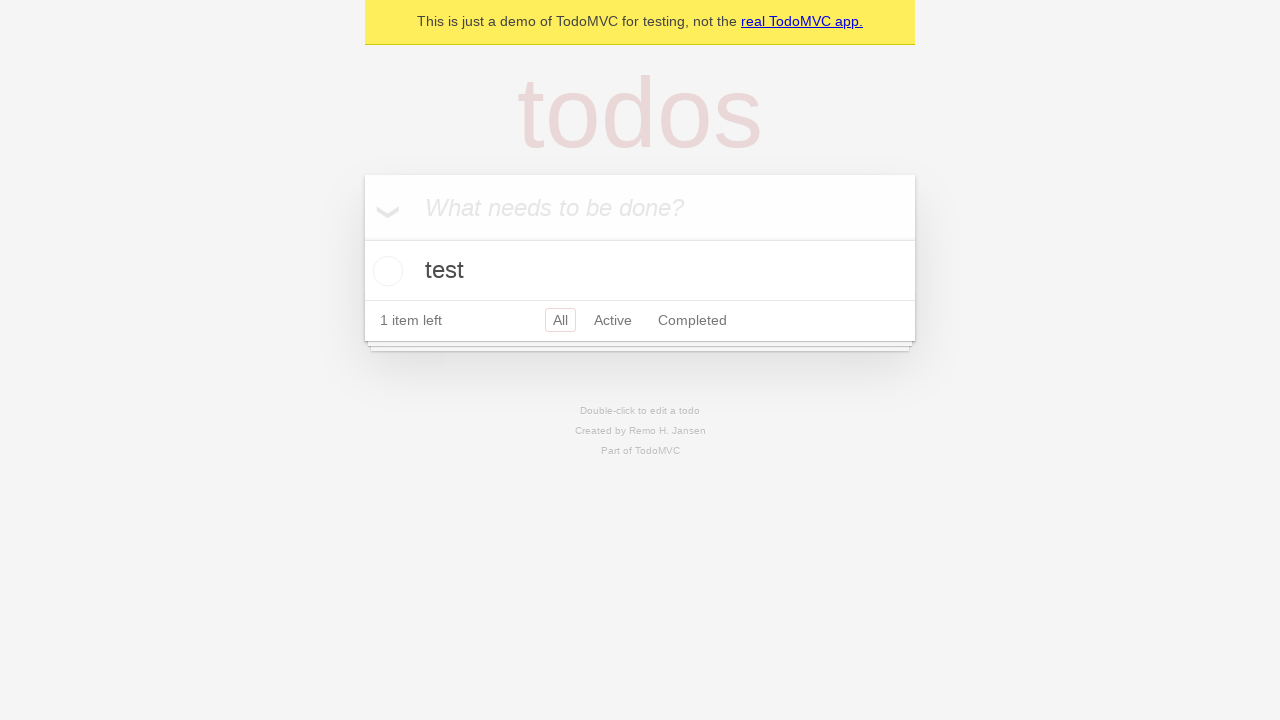

Clicked on Active filter link to view active todos at (613, 320) on internal:role=link[name="Active"i]
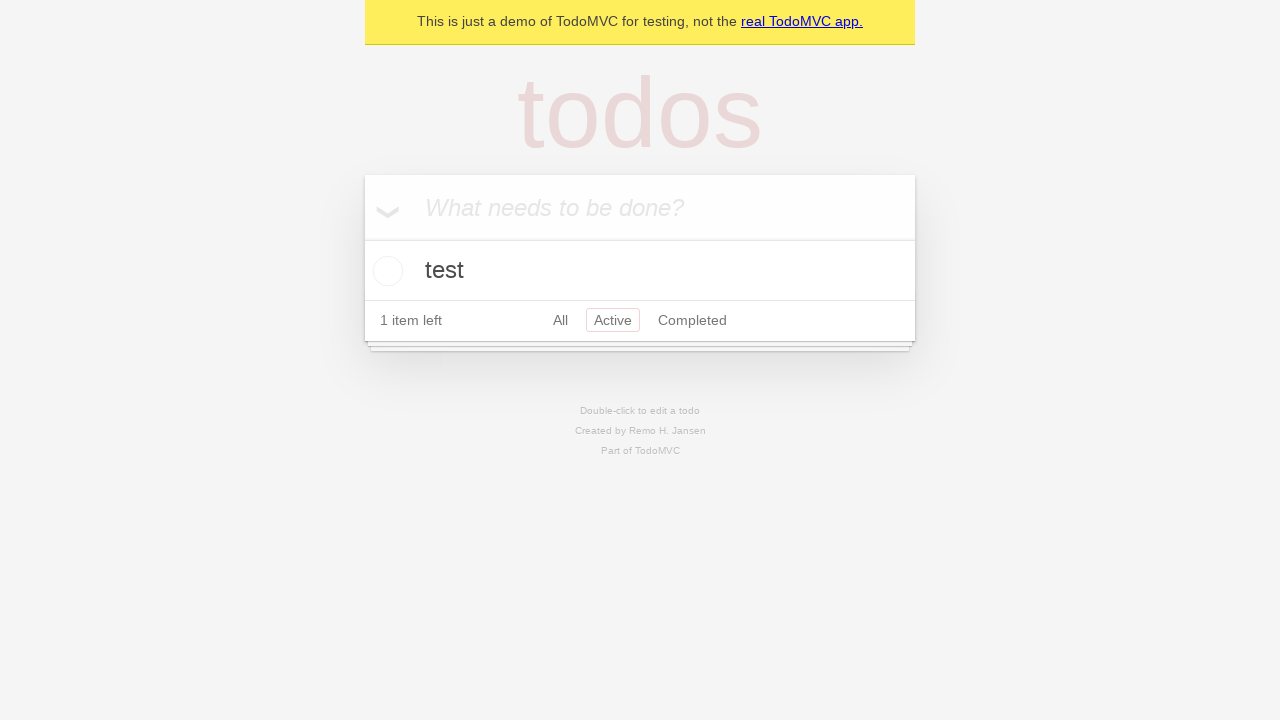

Clicked on Completed filter link to view completed todos at (692, 320) on internal:role=link[name="Completed"i]
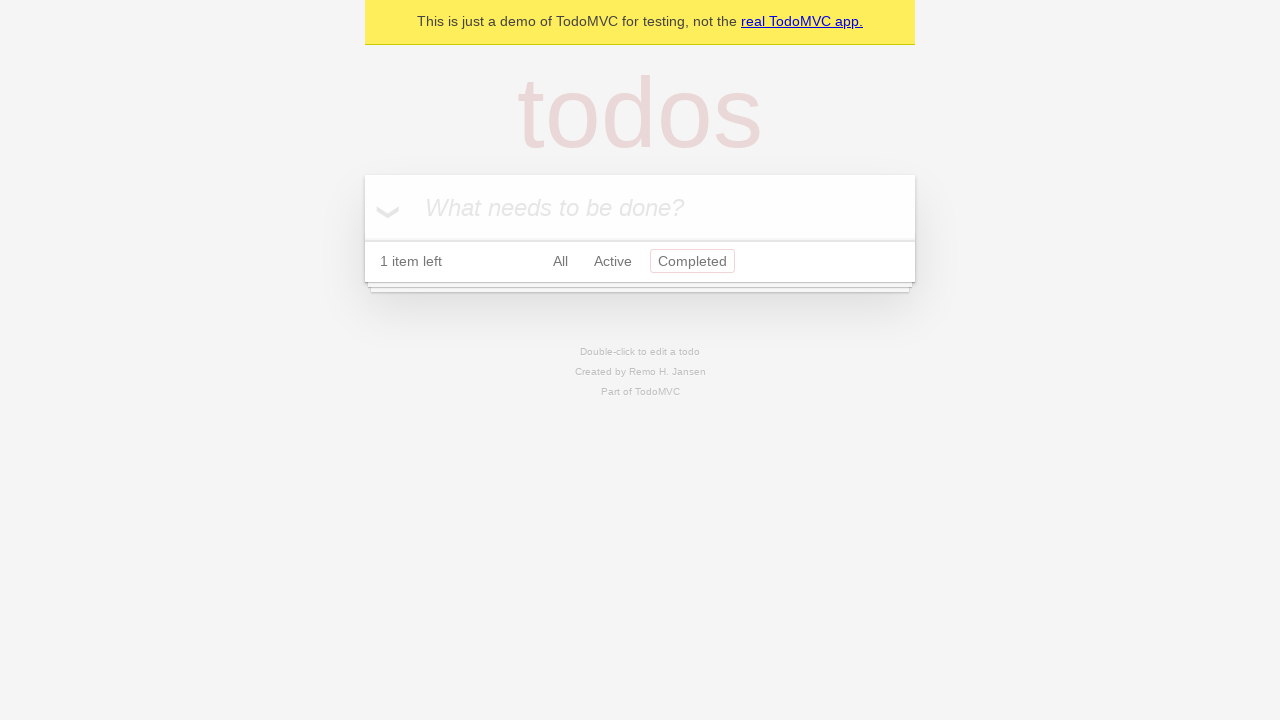

Clicked on the All filter to view all todos at (640, 262) on internal:text="All Active Completed"i
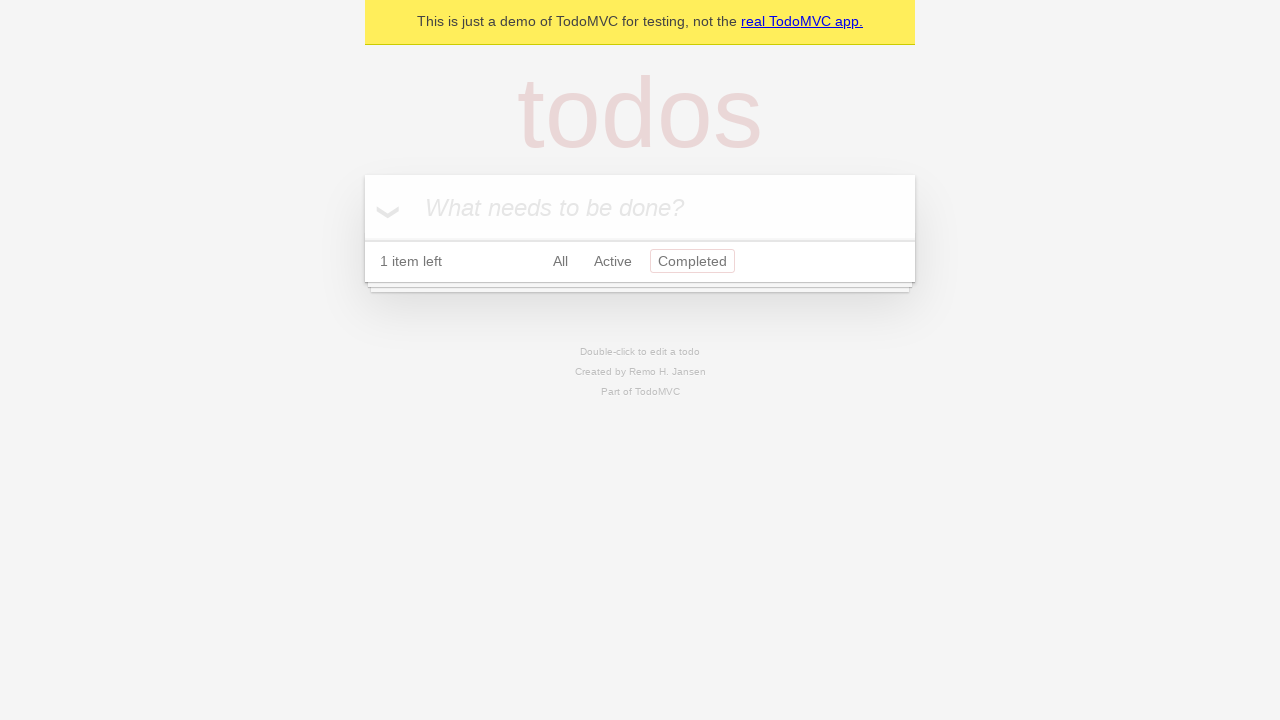

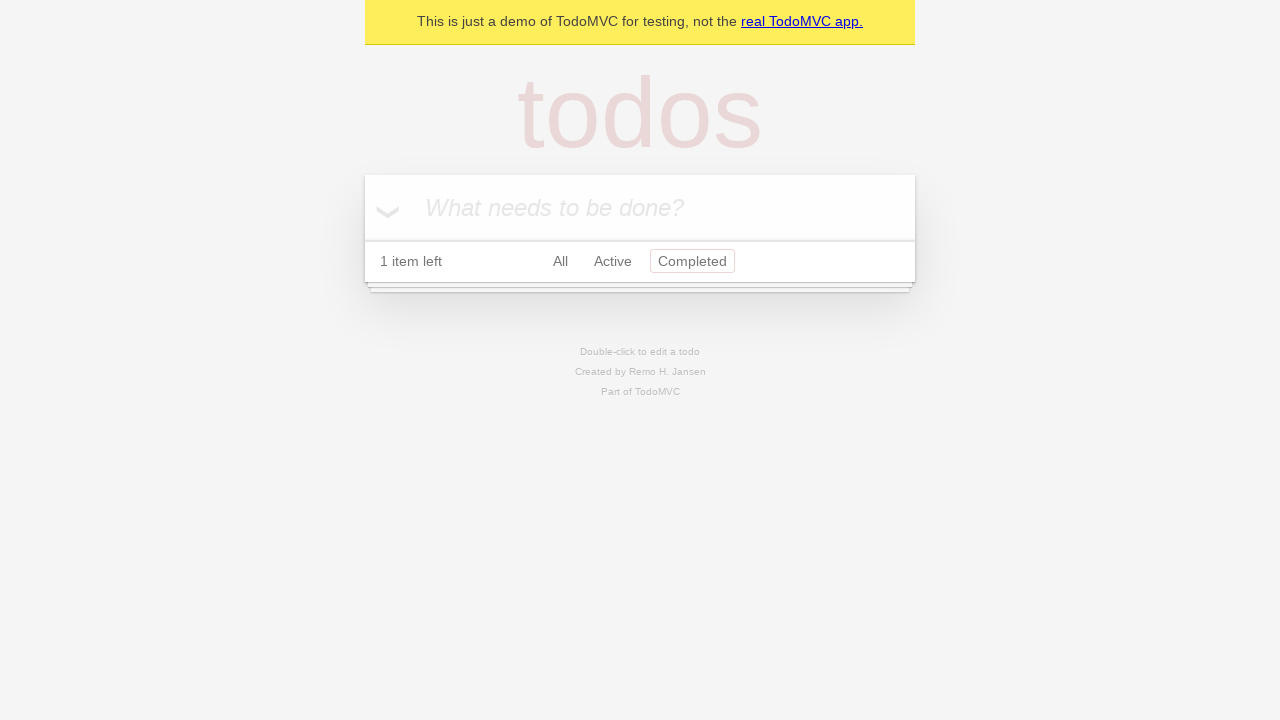